Solves a math problem by reading two numbers, calculating their sum, and selecting the result from a dropdown menu

Starting URL: http://suninjuly.github.io/selects2.html

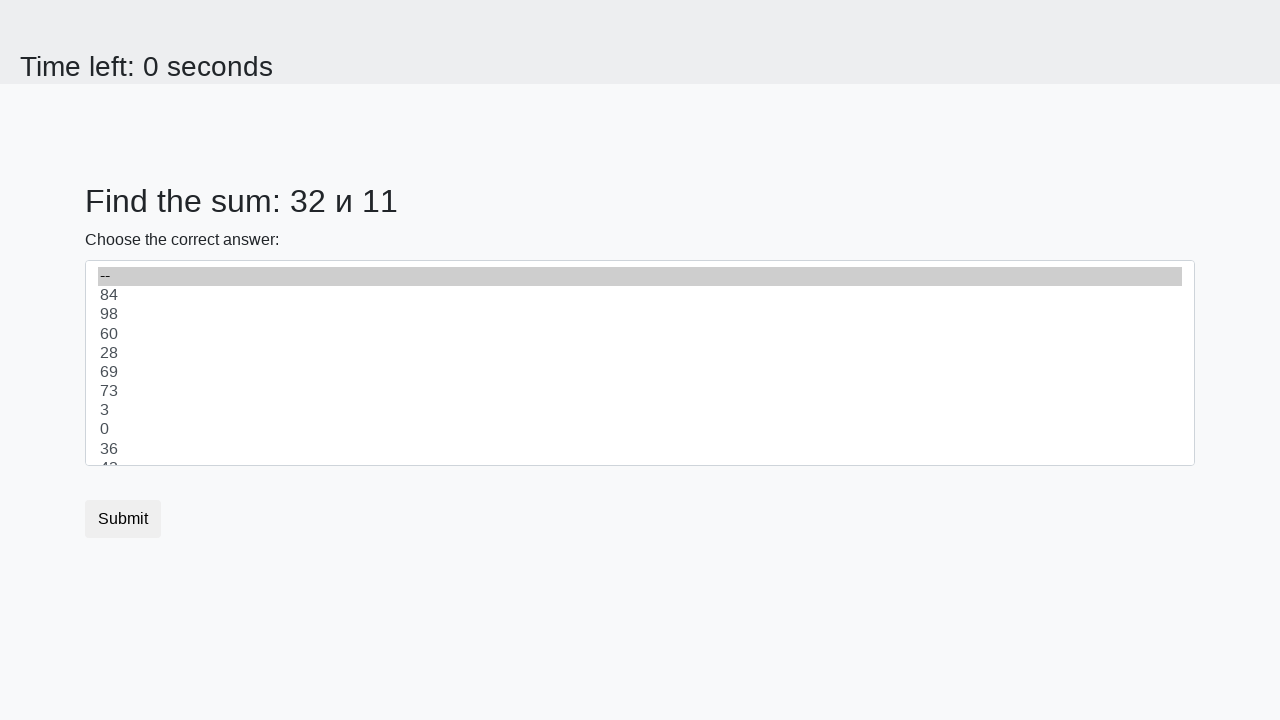

Read first number from #num1 element
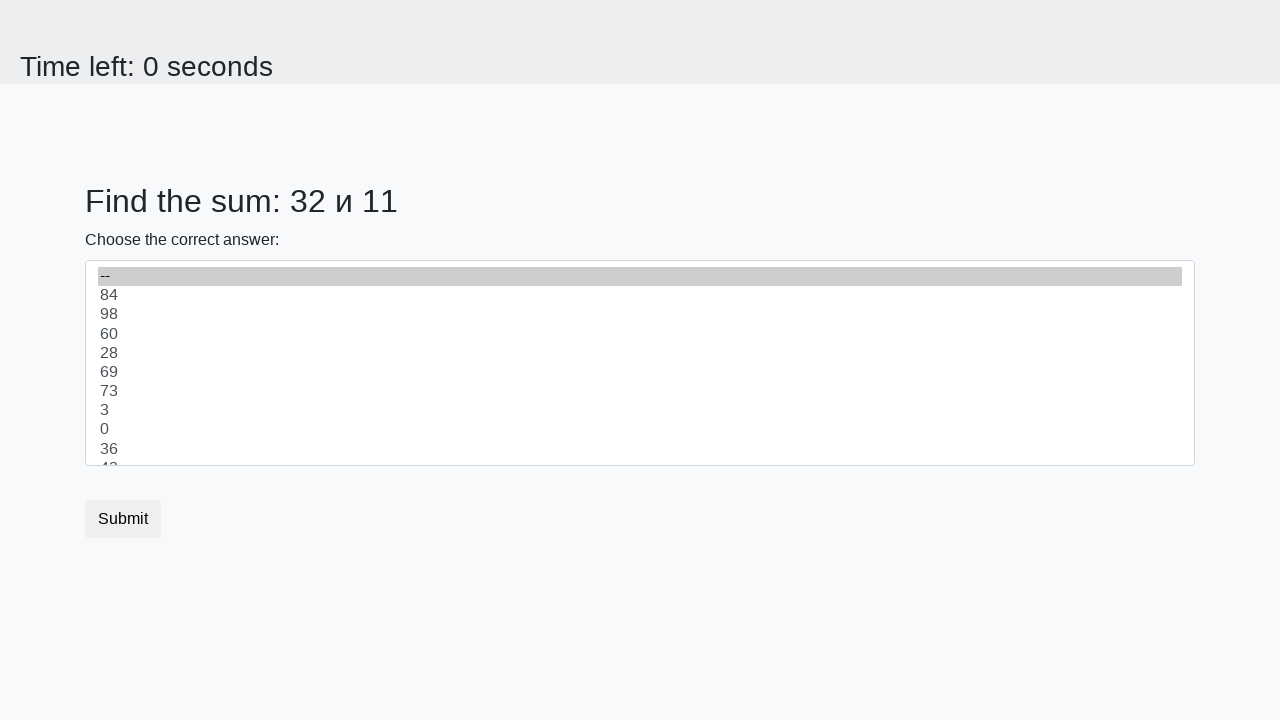

Read second number from #num2 element
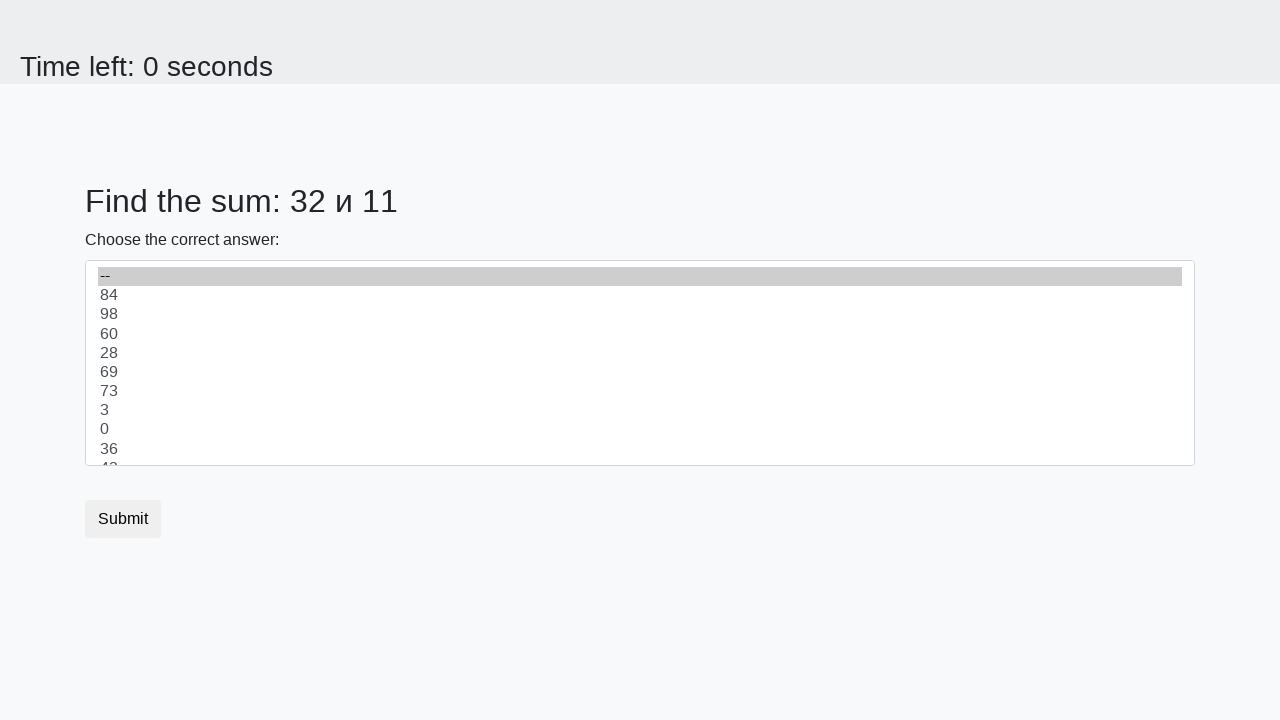

Calculated sum: 32 + 11 = 43
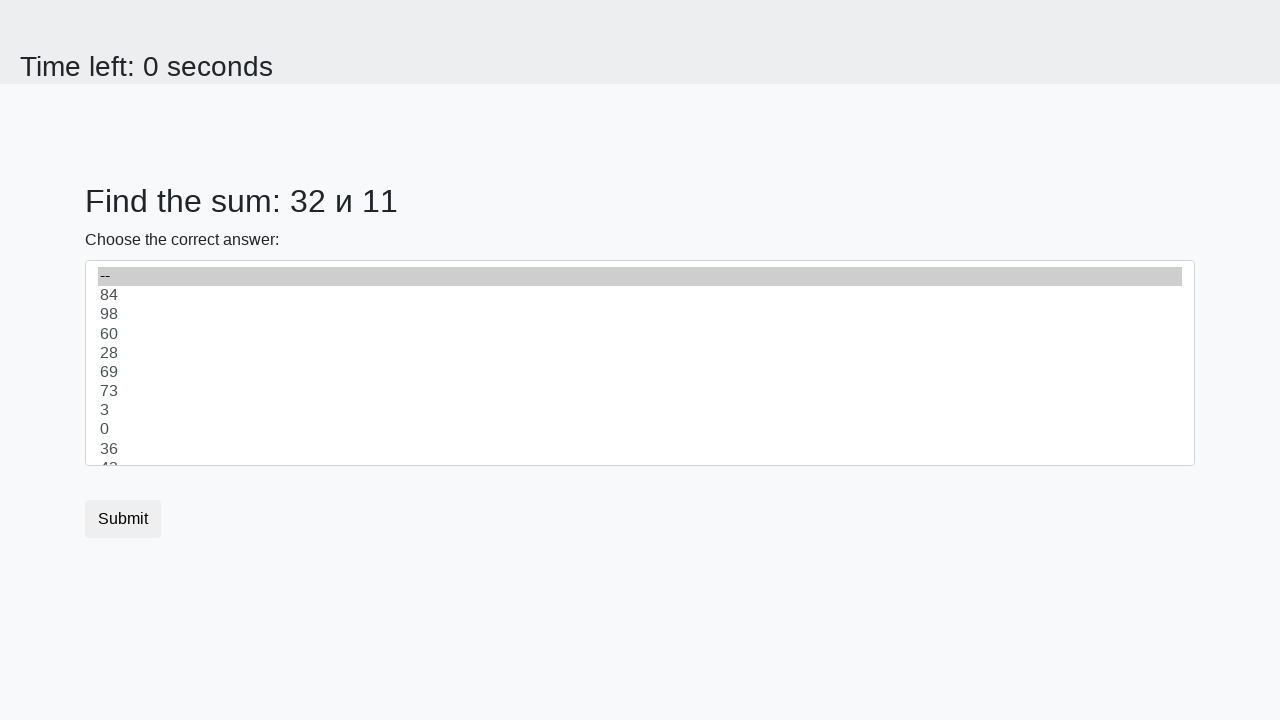

Clicked dropdown to open it at (640, 363) on #dropdown
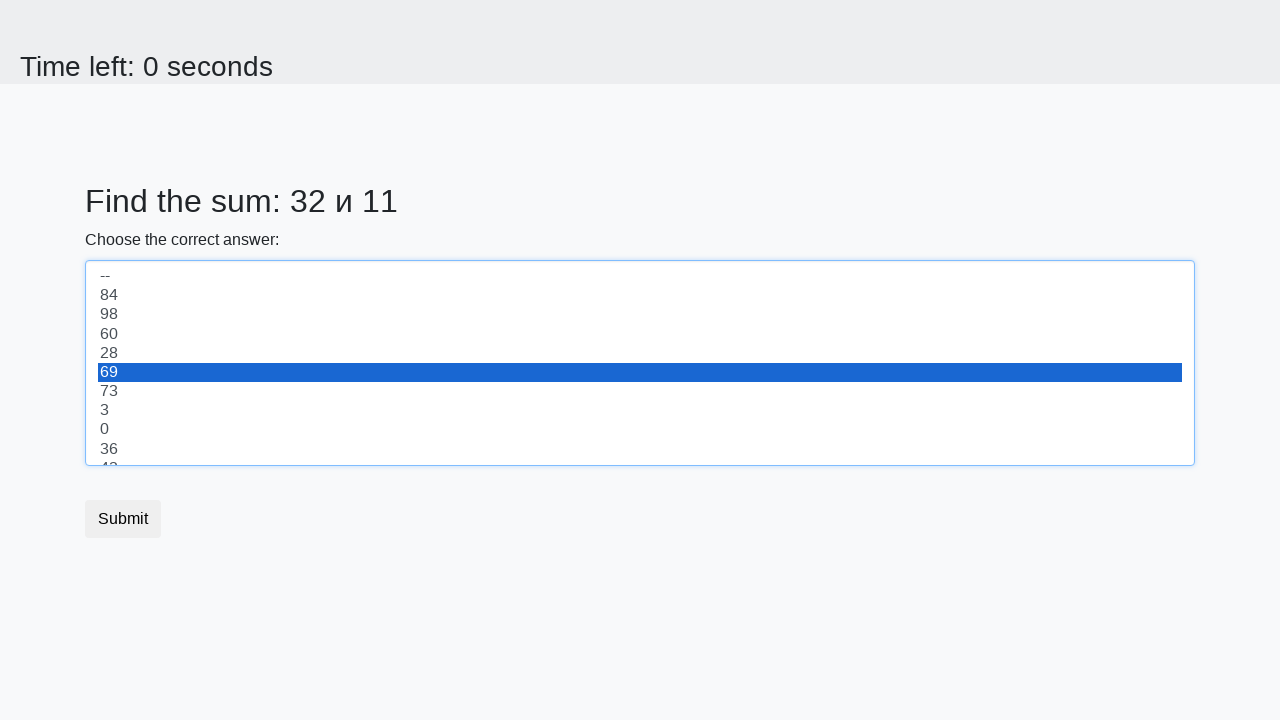

Selected calculated value '43' from dropdown on select
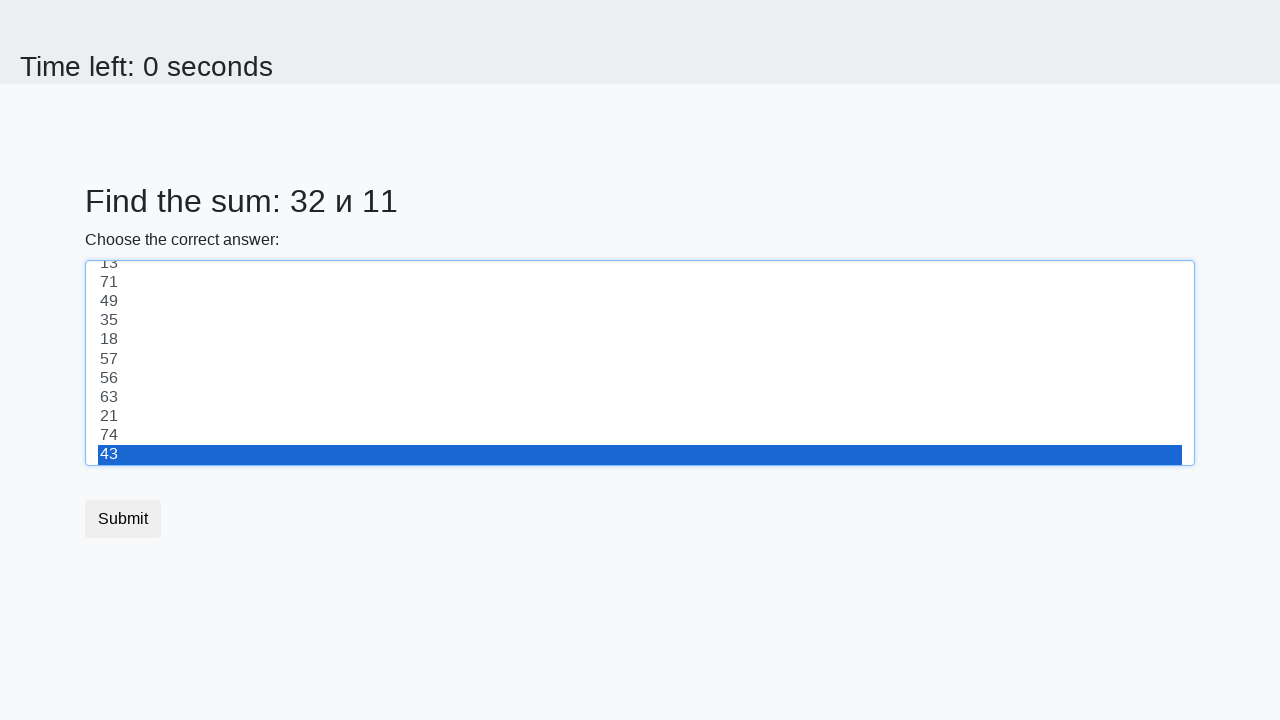

Clicked submit button to complete form at (123, 519) on button[type='submit']
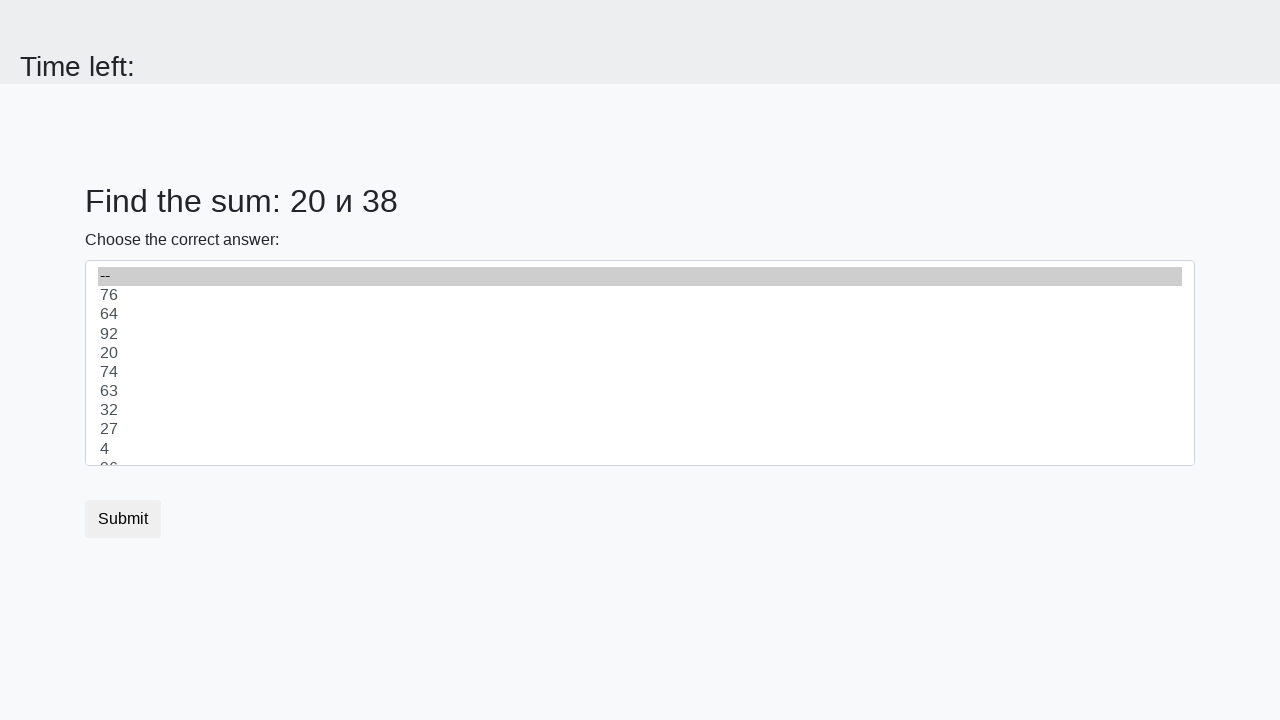

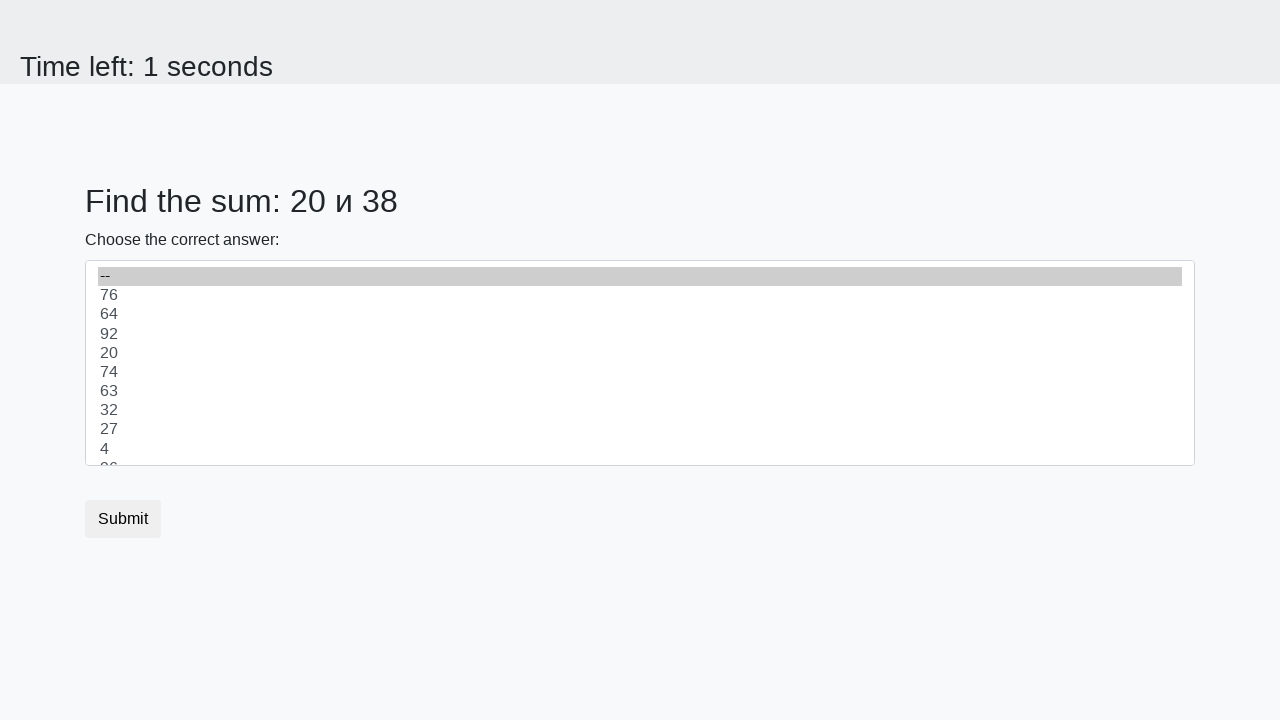